Solves a math problem by extracting a value from an image attribute, calculating the result, and submitting a form with checkbox and radio button selections

Starting URL: http://suninjuly.github.io/get_attribute.html

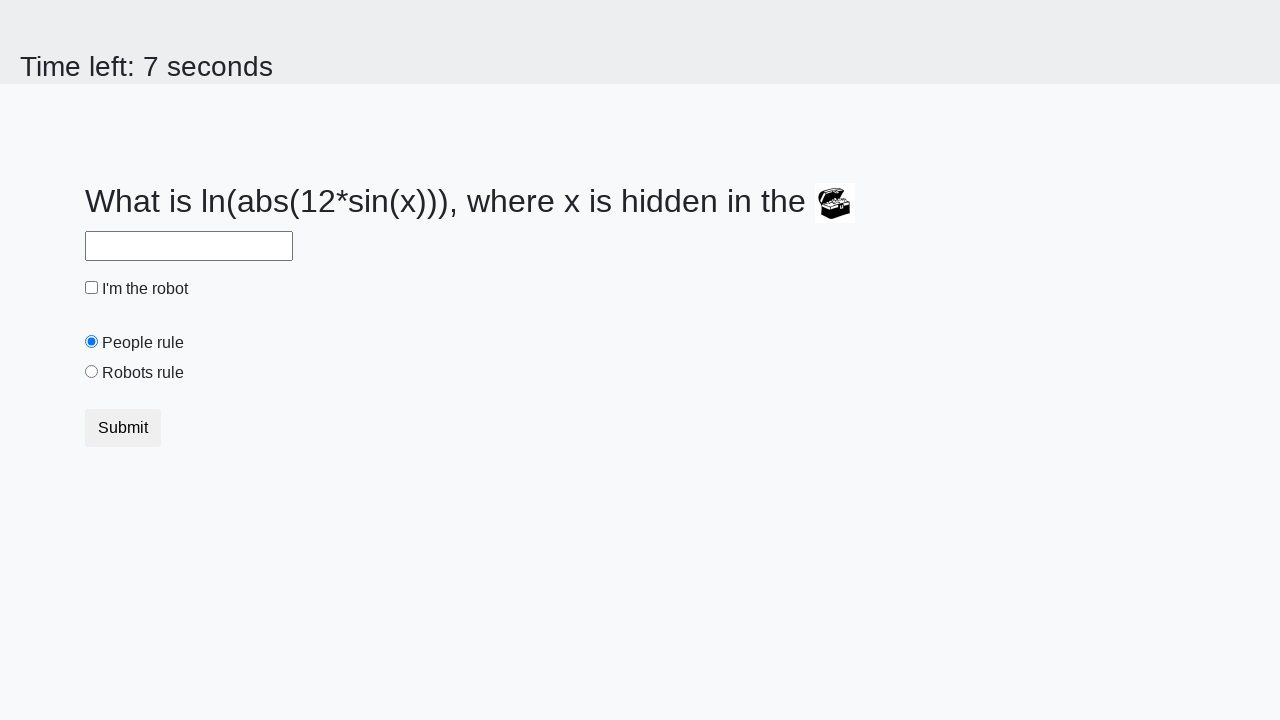

Located the image element in h2
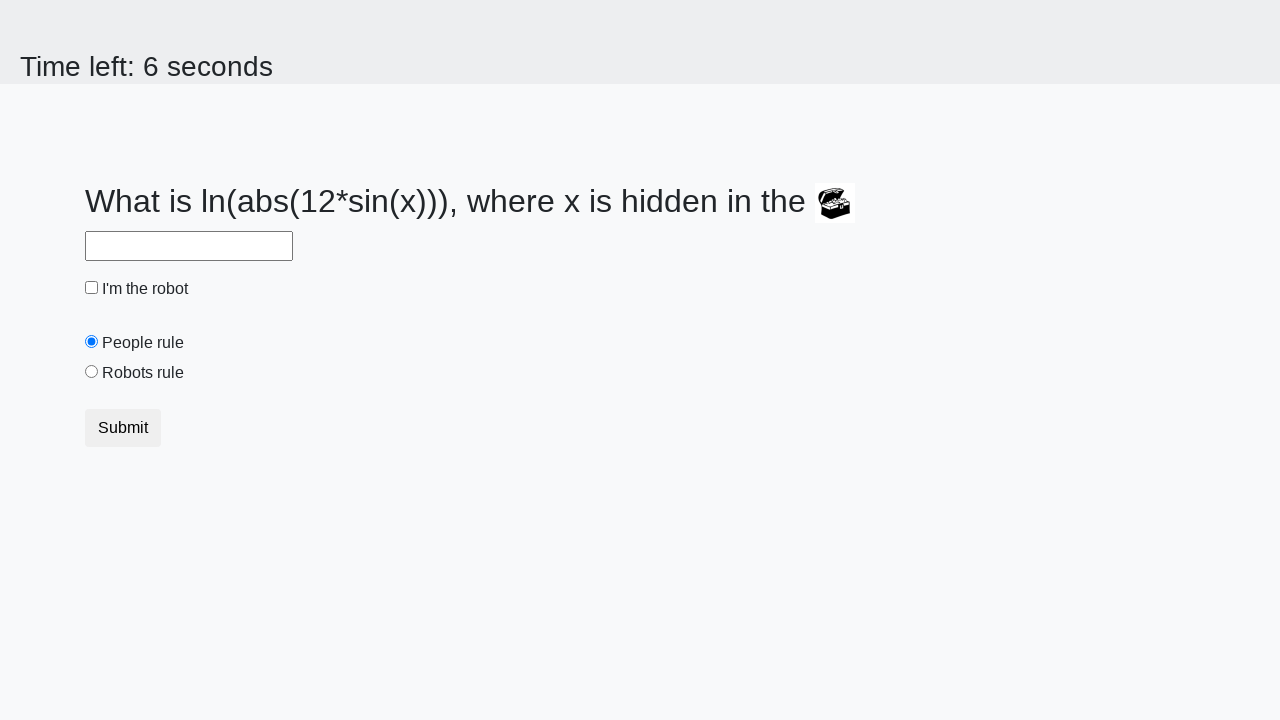

Extracted valuex attribute from image
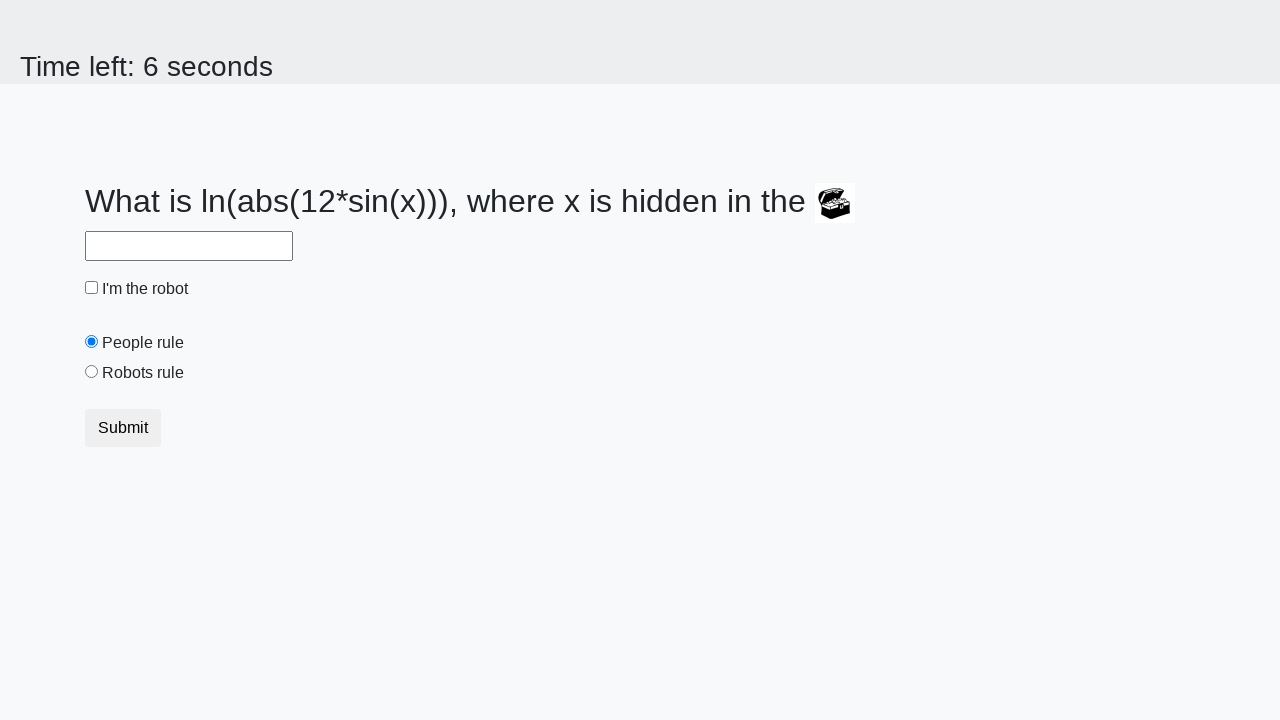

Calculated math result: 1.4944420628462887
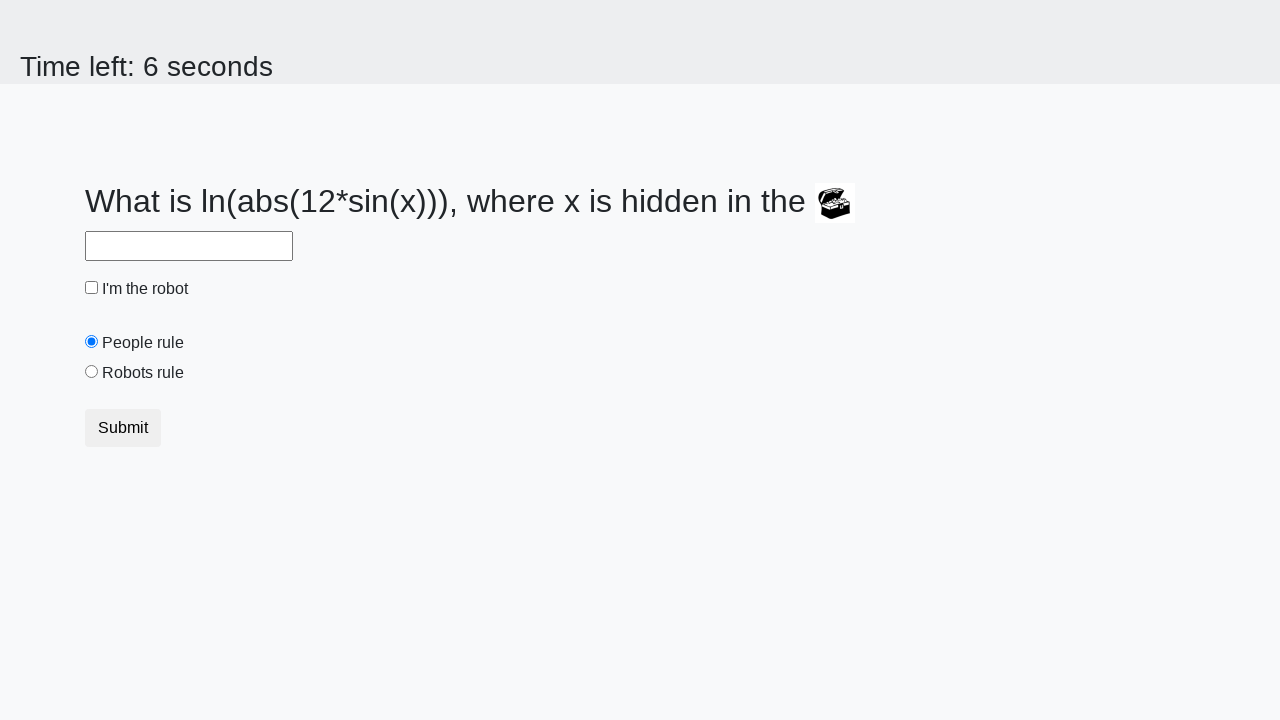

Filled answer field with calculated result on #answer
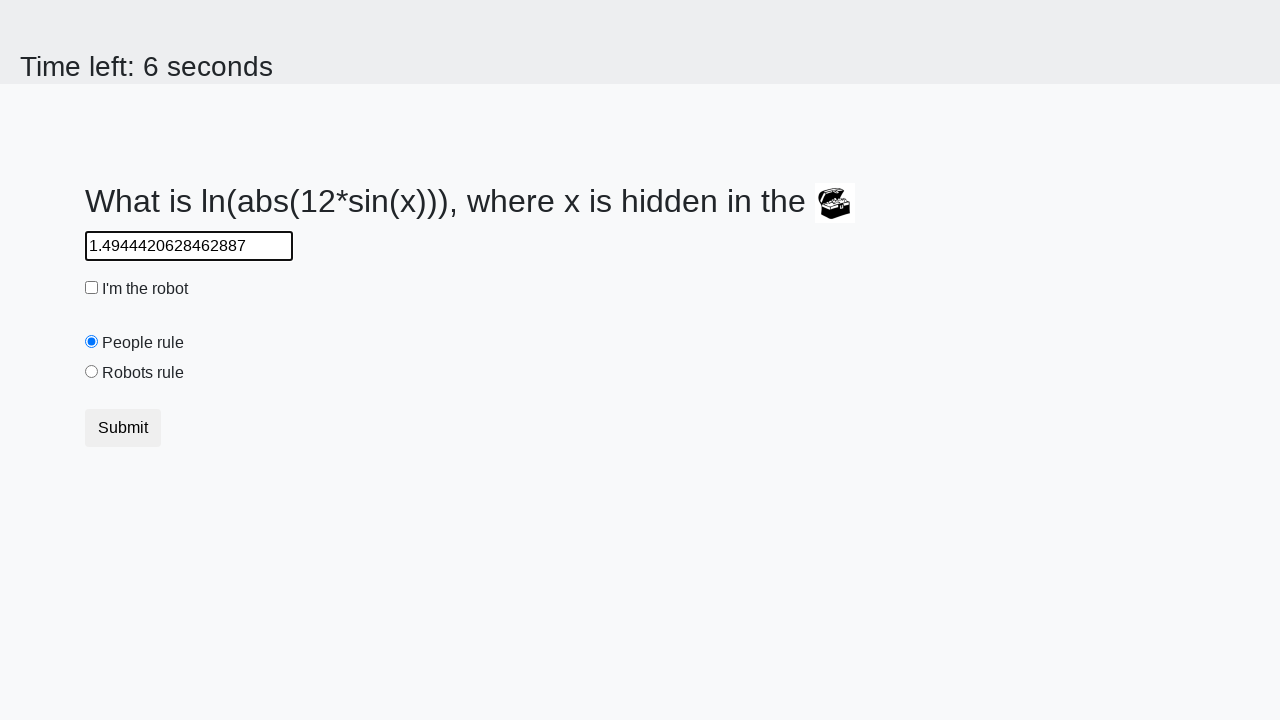

Checked the robot checkbox at (92, 288) on #robotCheckbox
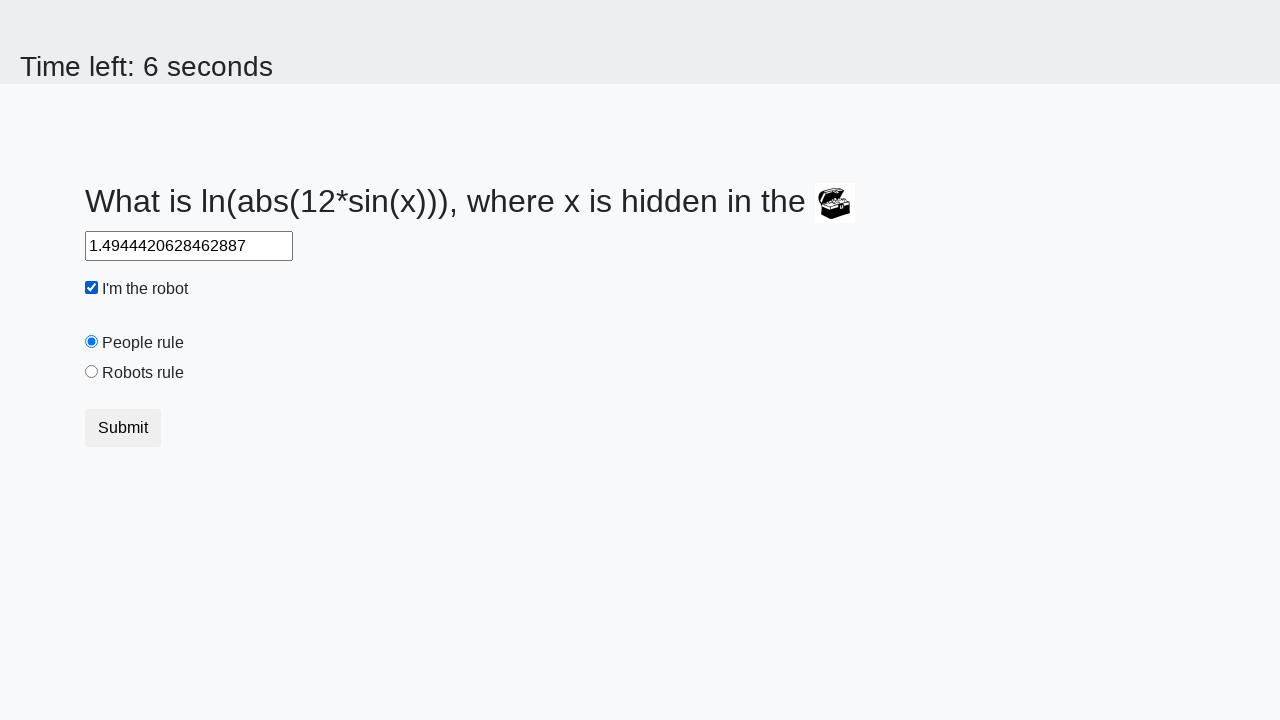

Selected the robots rule radio button at (92, 372) on #robotsRule
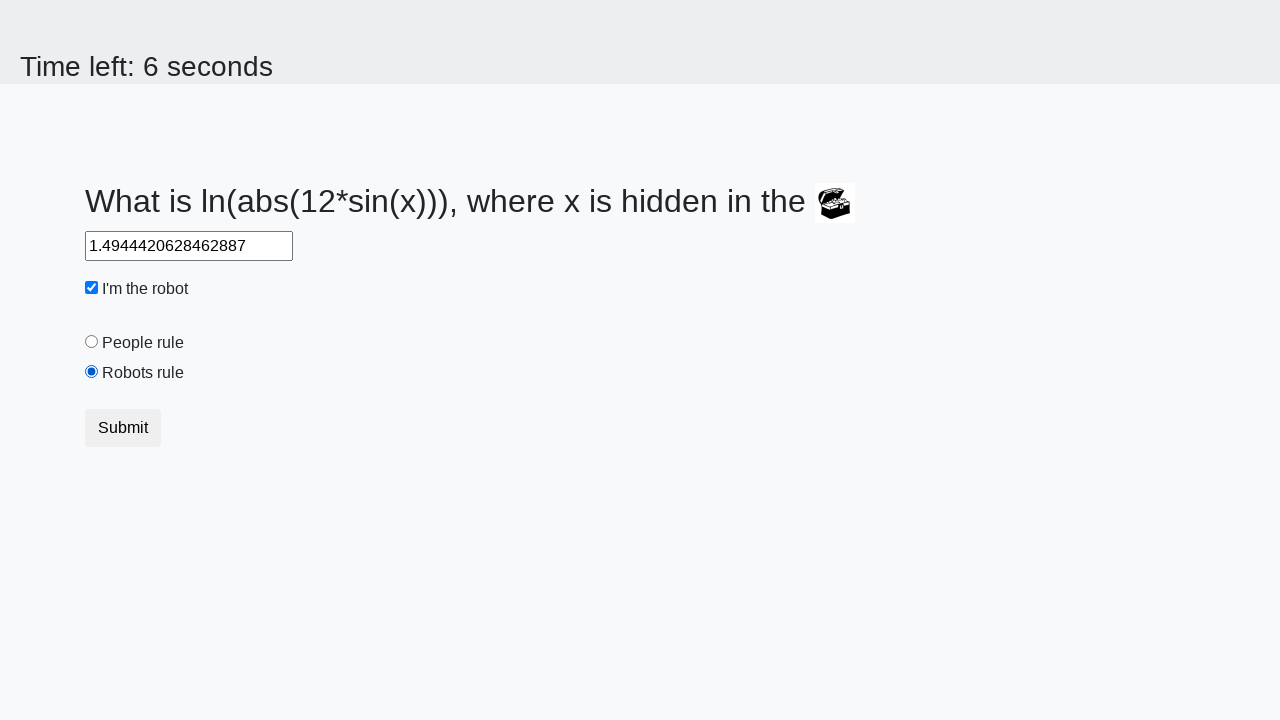

Clicked submit button to submit the form at (123, 428) on .btn
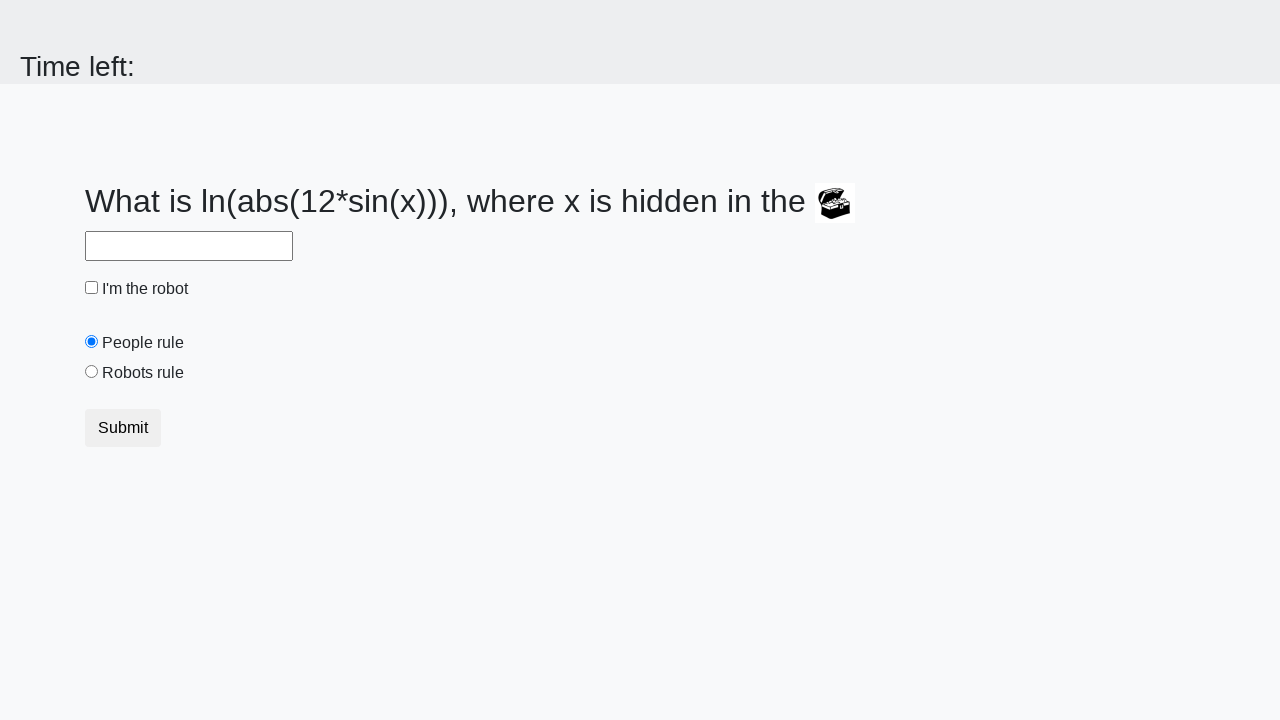

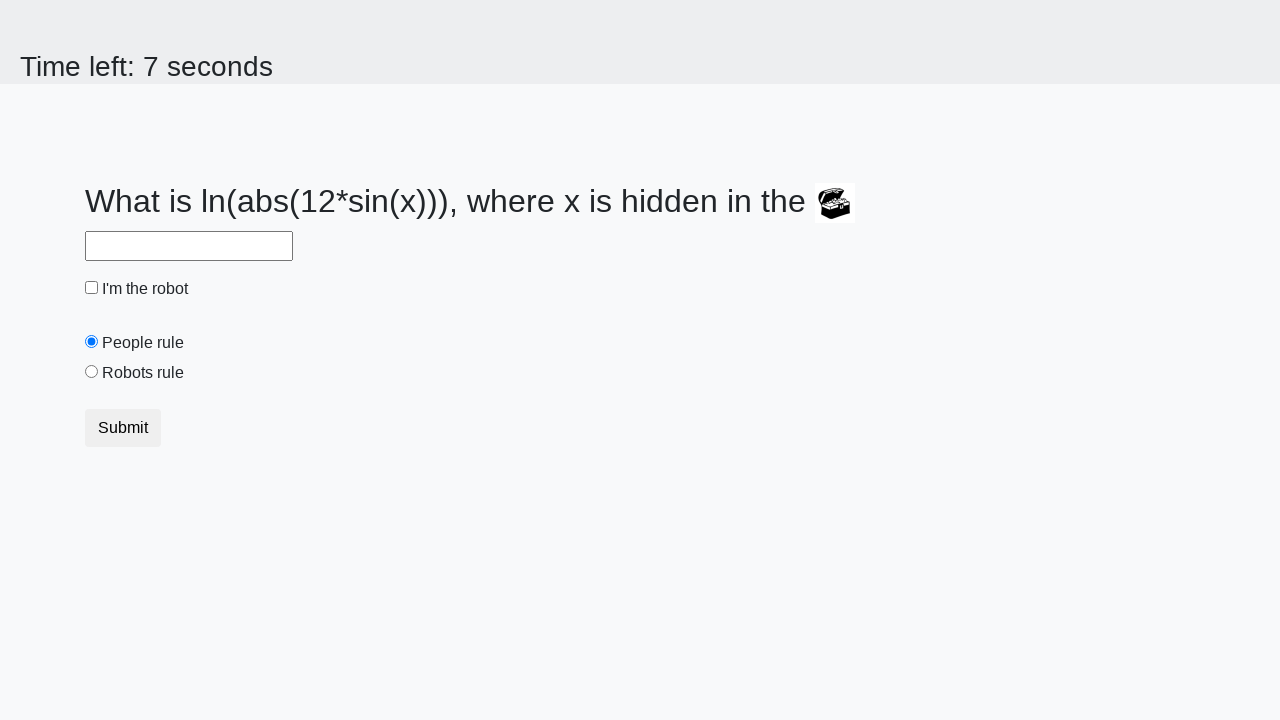